Tests the search/filter functionality on a practice e-commerce offers page by entering a search term and verifying that filtered results appear in the table

Starting URL: https://rahulshettyacademy.com/seleniumPractise/#/offers

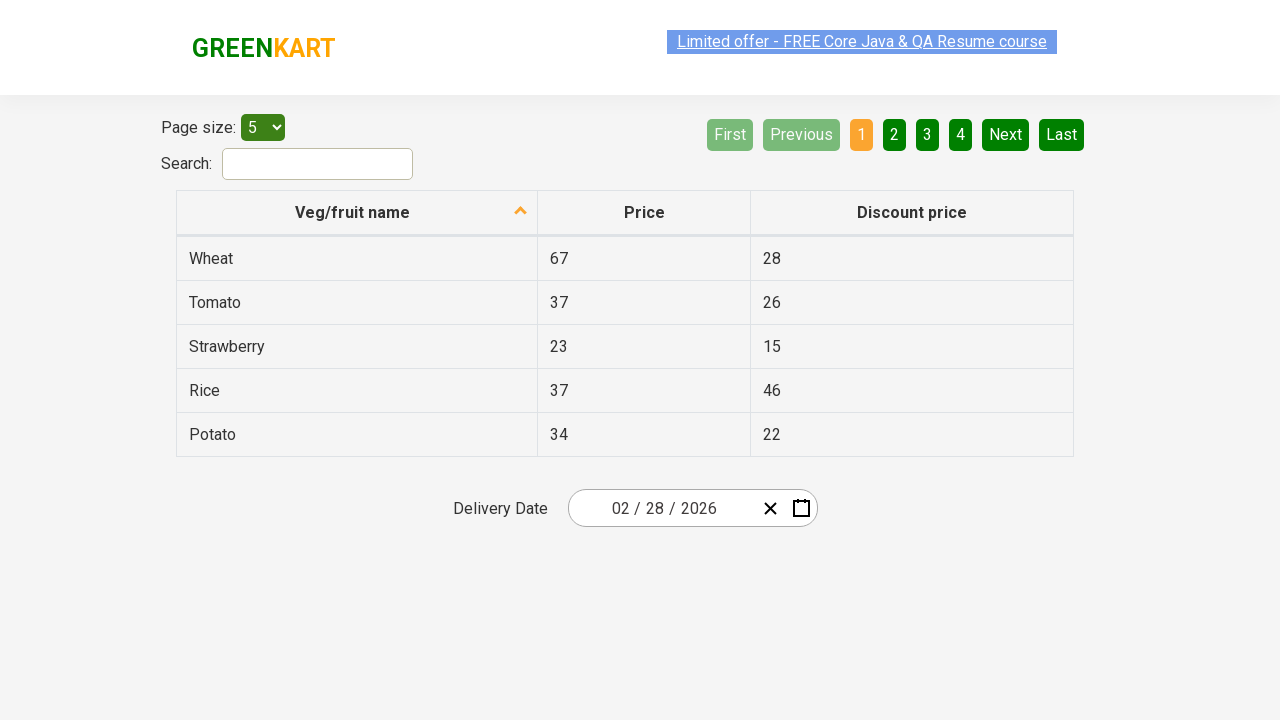

Entered search term 's' in the search field on input[type='search']
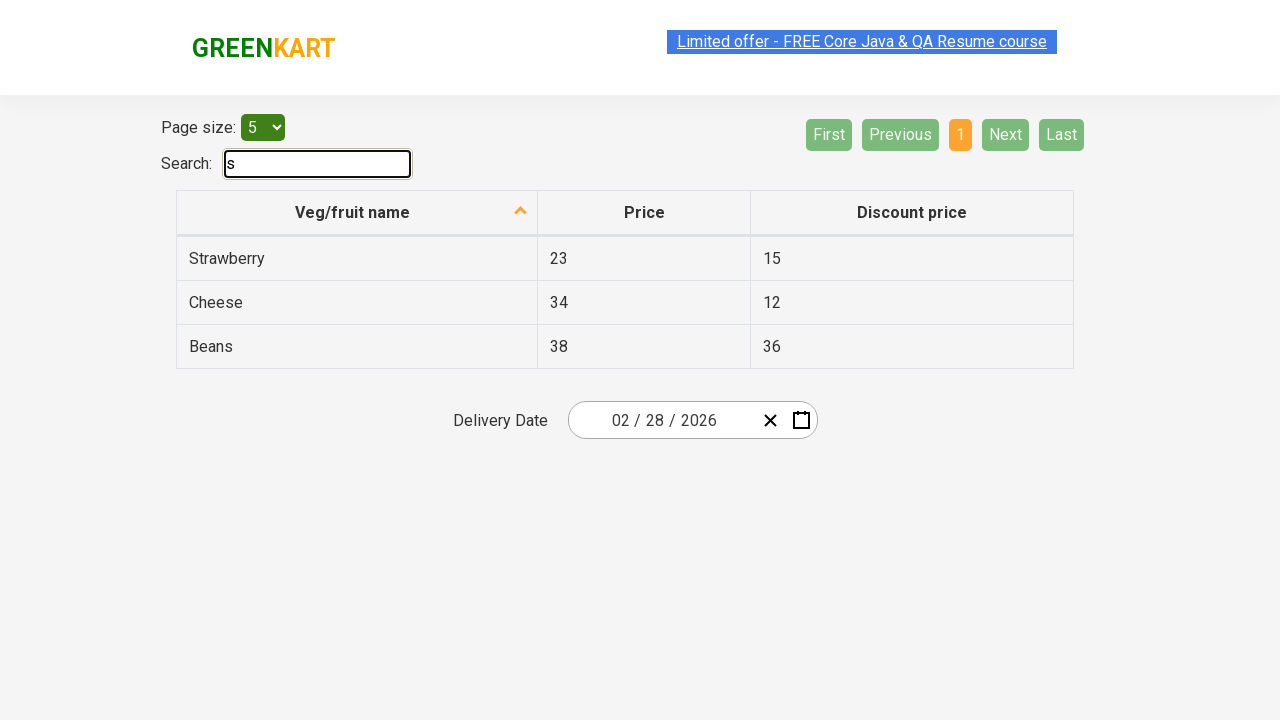

Filtered results table loaded and displayed
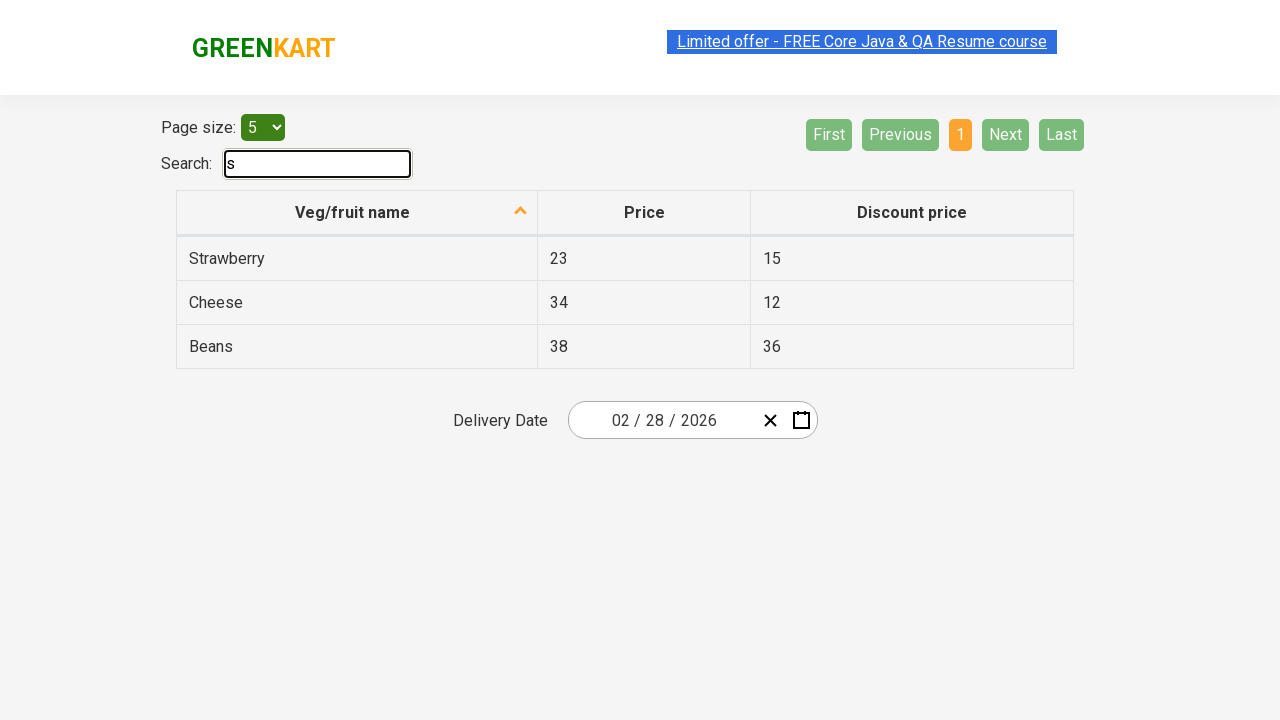

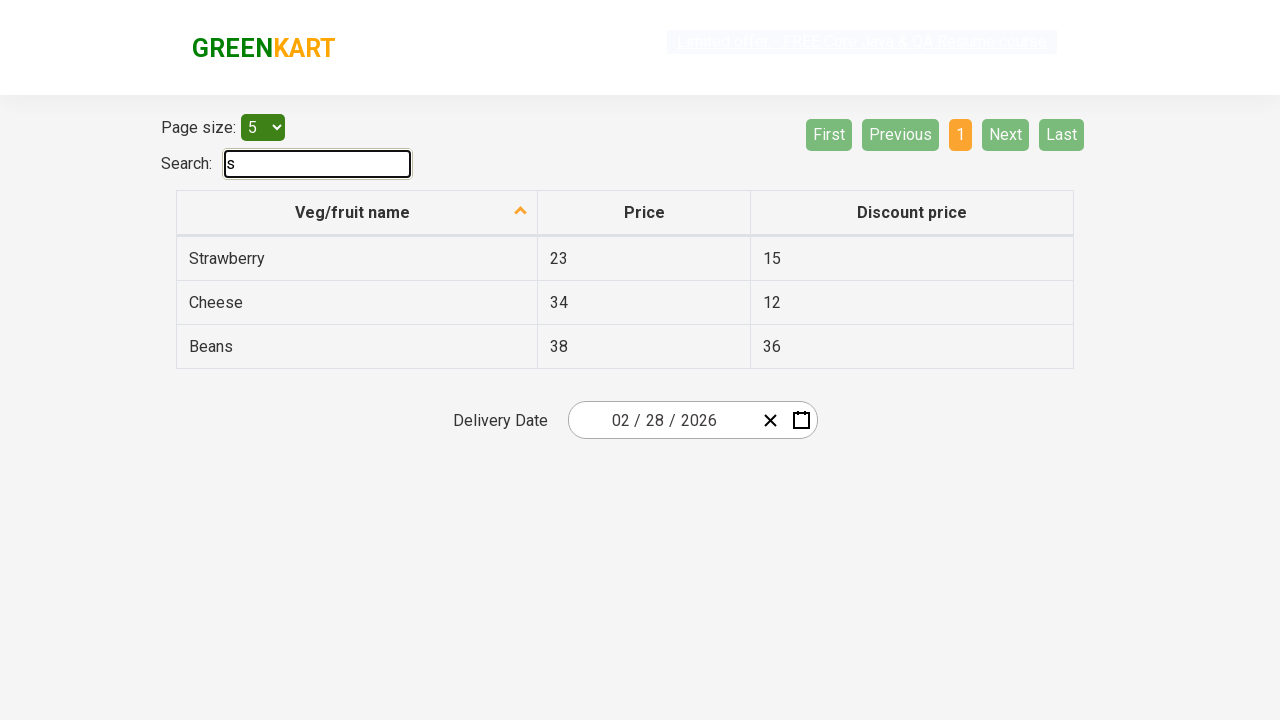